Tests button interactions on a demo page by clicking various button types including primary, success, info, warning, danger buttons, as well as button groups and dropdown menus.

Starting URL: https://formy-project.herokuapp.com/buttons

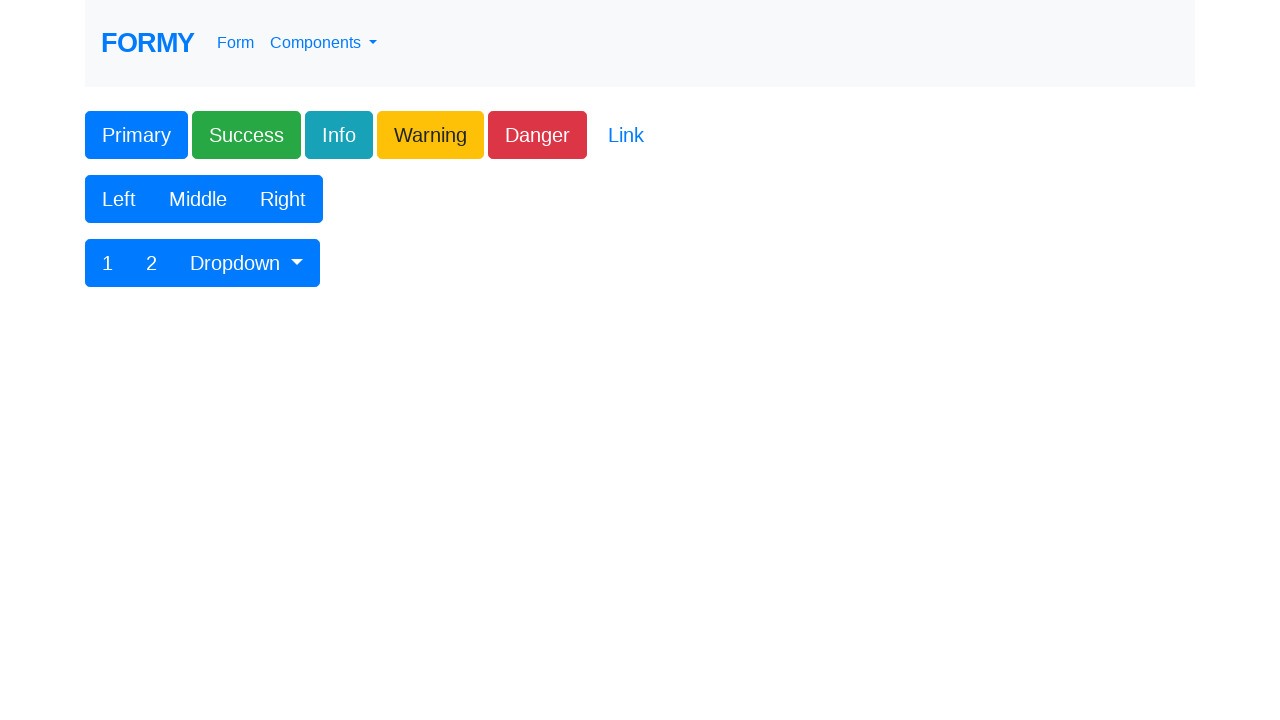

Clicked Primary button at (136, 135) on xpath=(.//*[normalize-space(text()) and normalize-space(.)='Complete Web Form'])
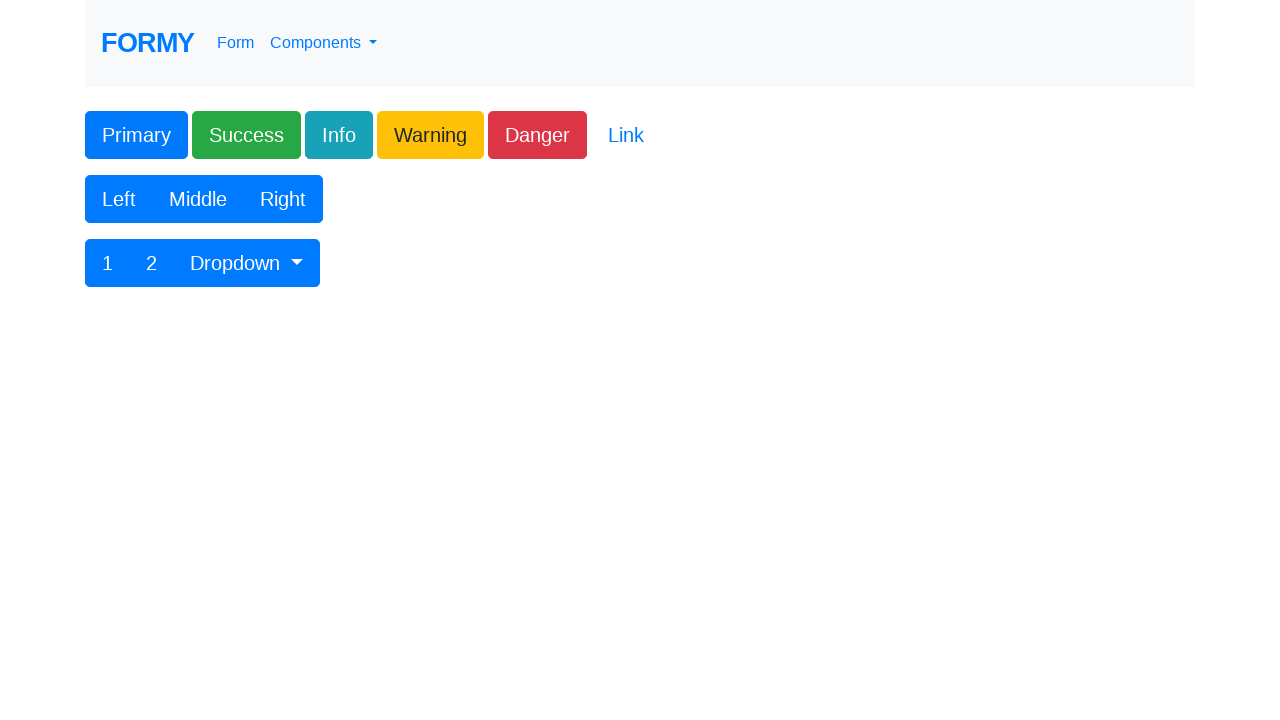

Clicked Success button at (246, 135) on xpath=(.//*[normalize-space(text()) and normalize-space(.)='Primary'])[1]/follow
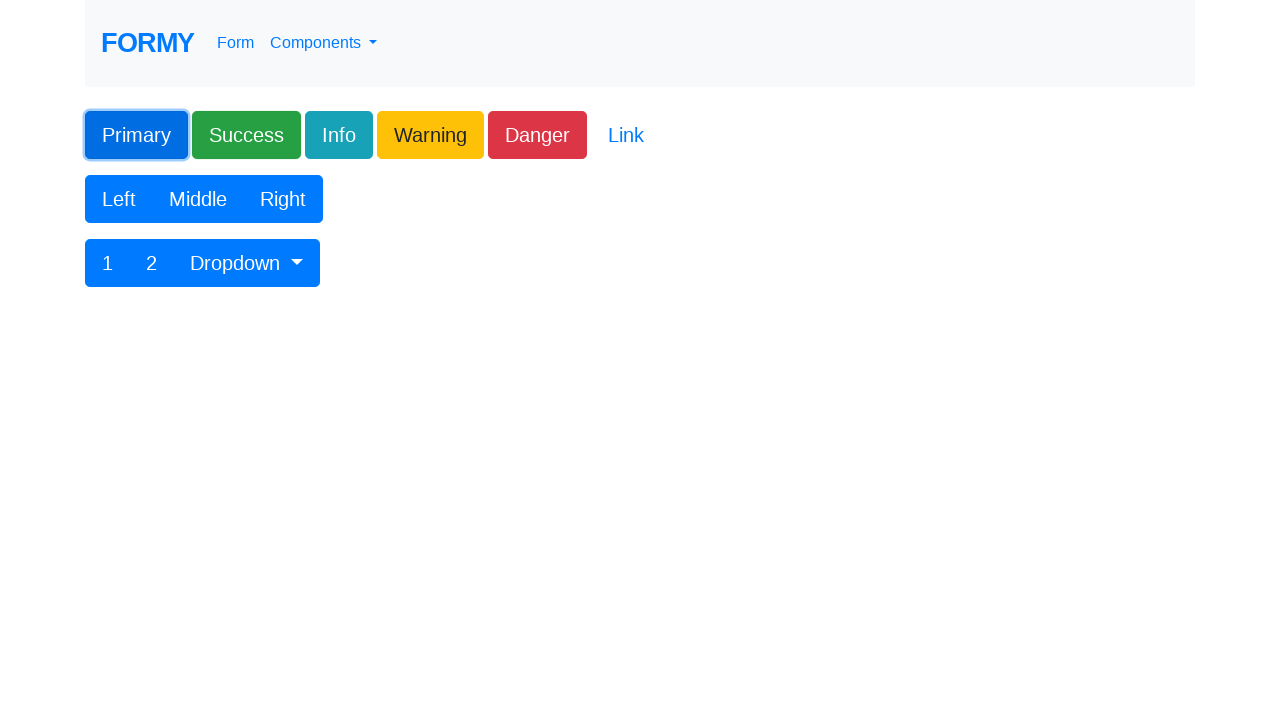

Clicked Info button at (339, 135) on xpath=(.//*[normalize-space(text()) and normalize-space(.)='Success'])[1]/follow
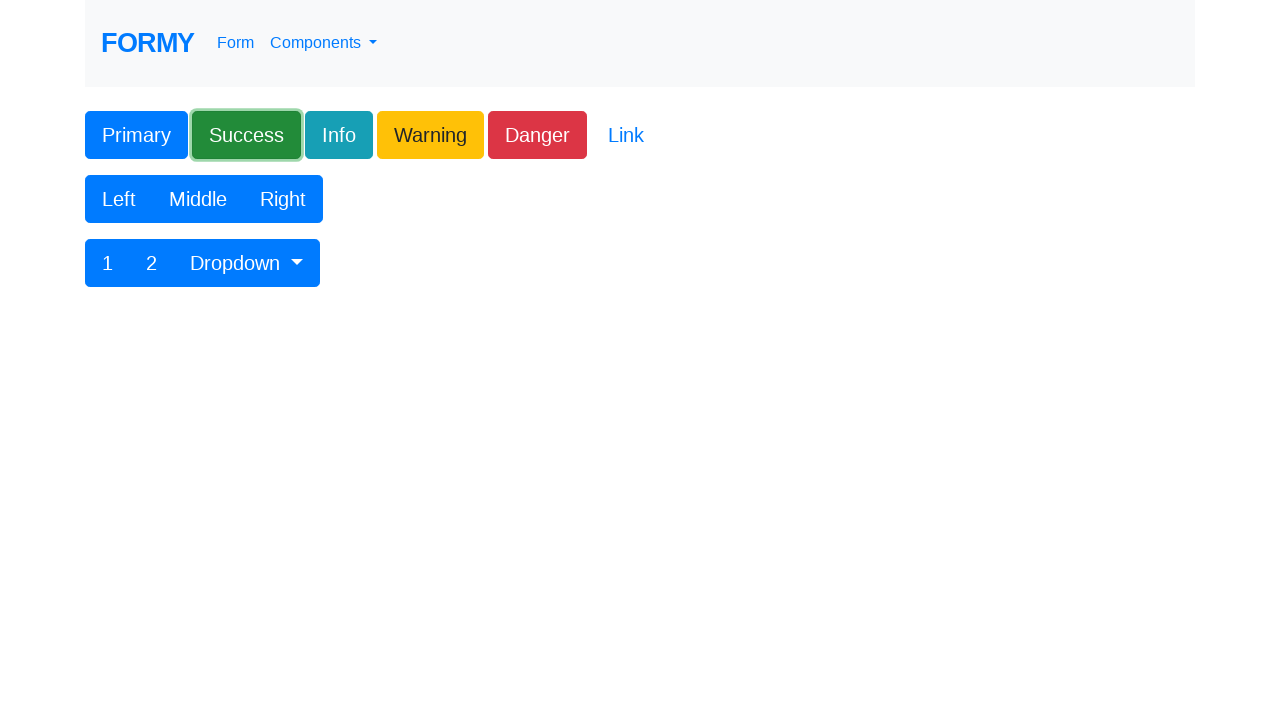

Clicked Warning button at (430, 135) on xpath=(.//*[normalize-space(text()) and normalize-space(.)='Info'])[1]/following
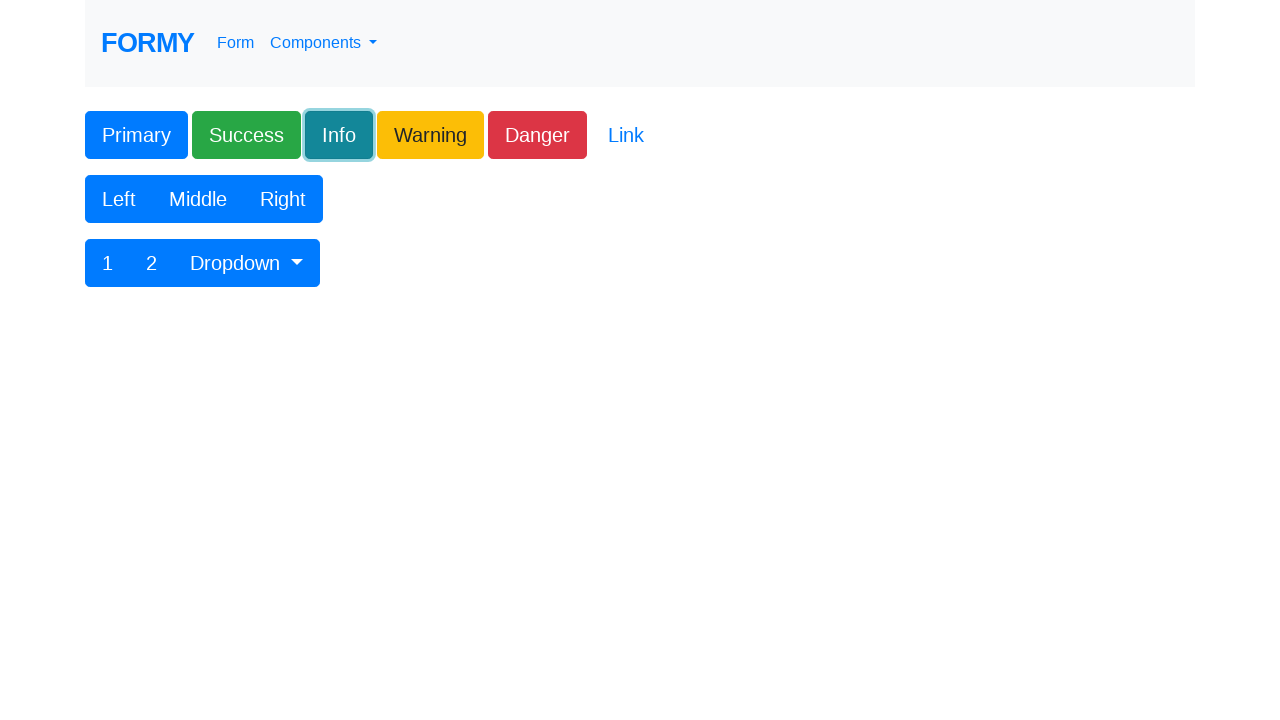

Clicked Danger button at (538, 135) on xpath=(.//*[normalize-space(text()) and normalize-space(.)='Warning'])[1]/follow
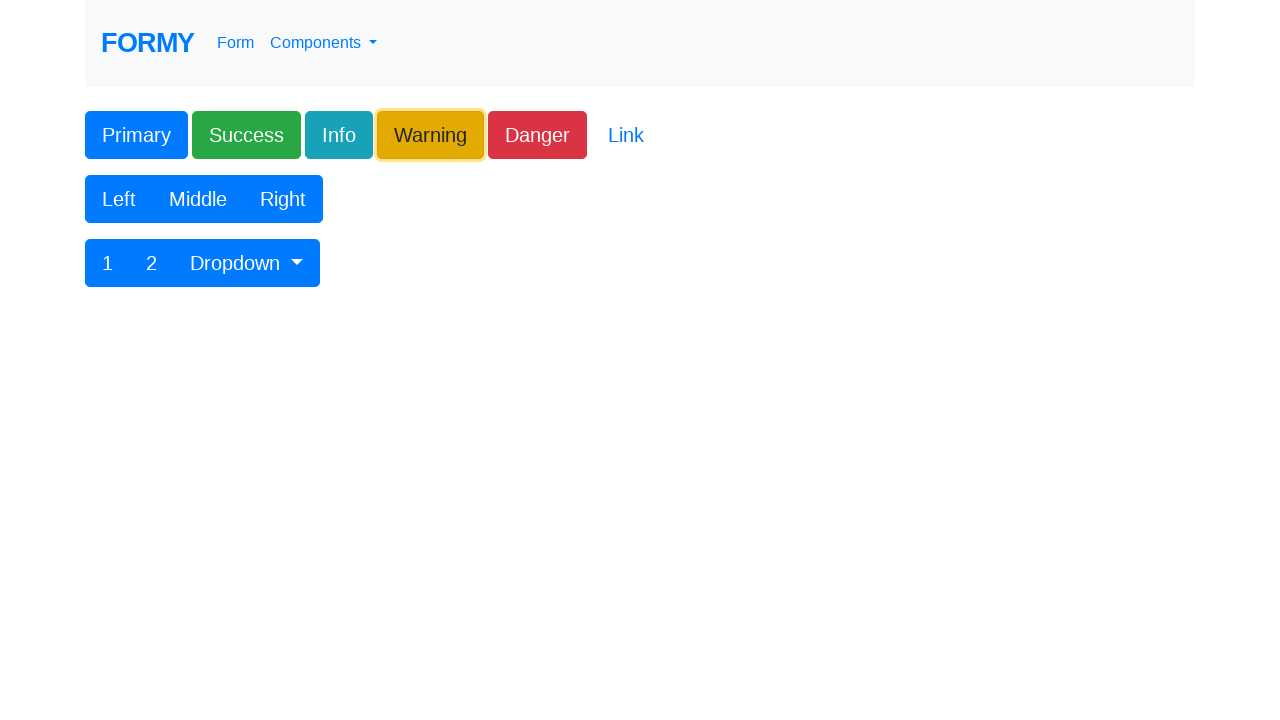

Clicked Link button at (626, 135) on xpath=(.//*[normalize-space(text()) and normalize-space(.)='Danger'])[1]/followi
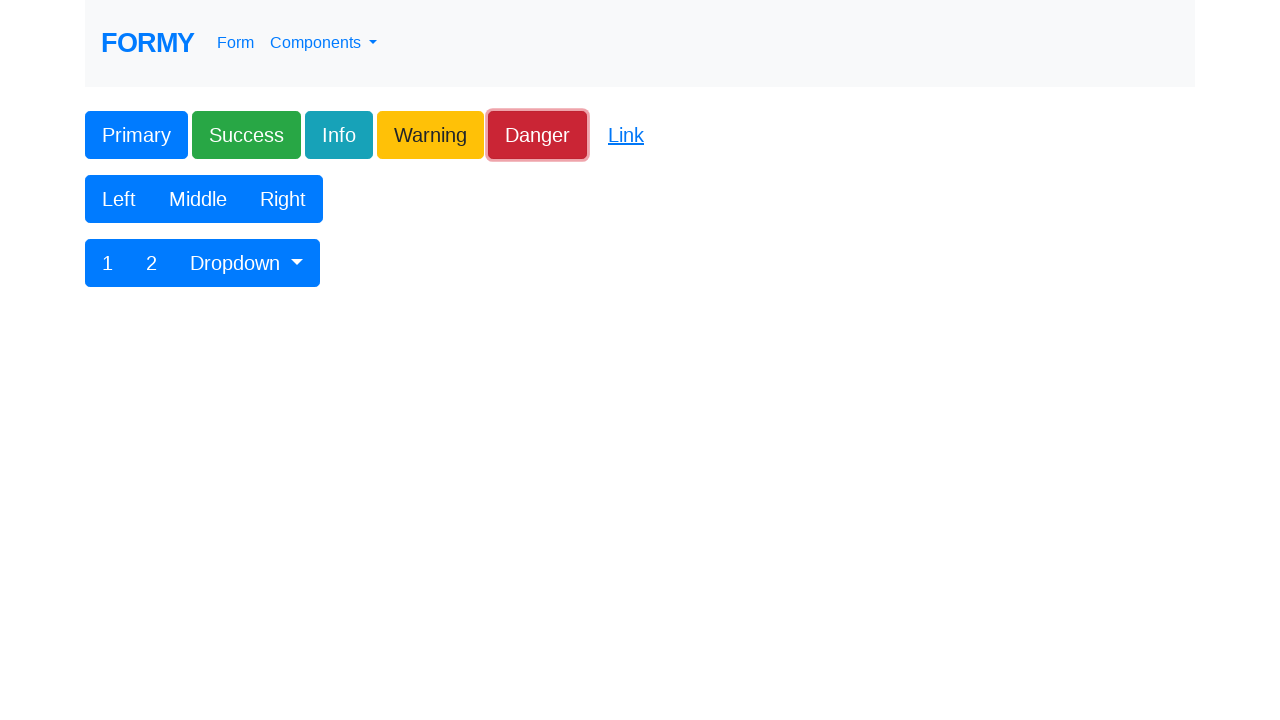

Clicked Left button in button group at (119, 199) on xpath=(.//*[normalize-space(text()) and normalize-space(.)='Link'])[1]/following
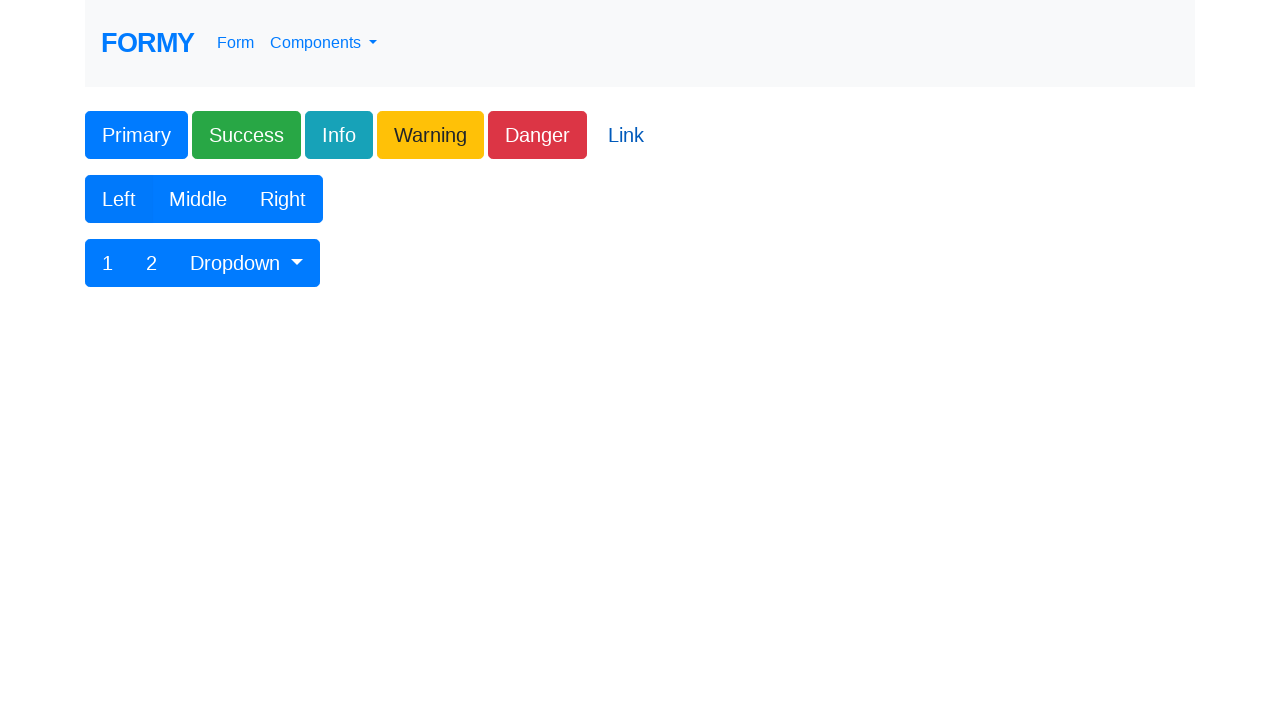

Clicked Middle button in button group at (198, 199) on xpath=(.//*[normalize-space(text()) and normalize-space(.)='Left'])[1]/following
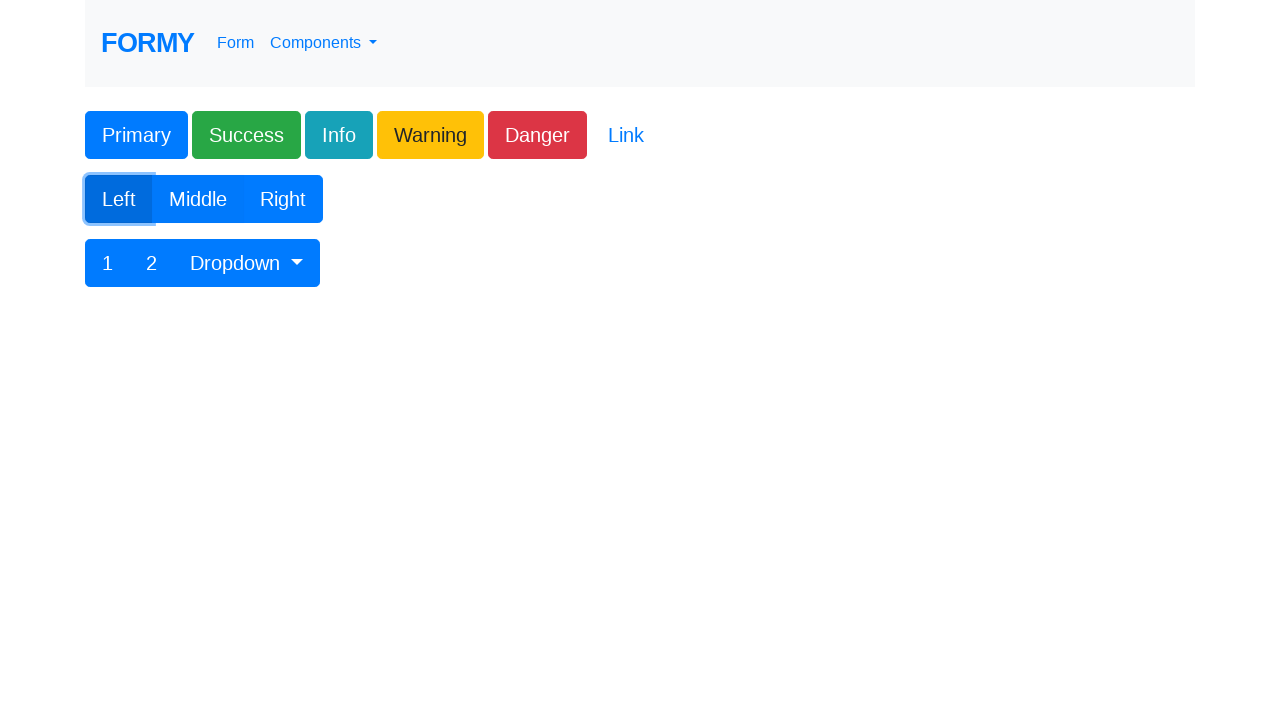

Clicked Right button in button group at (283, 199) on xpath=(.//*[normalize-space(text()) and normalize-space(.)='Middle'])[1]/followi
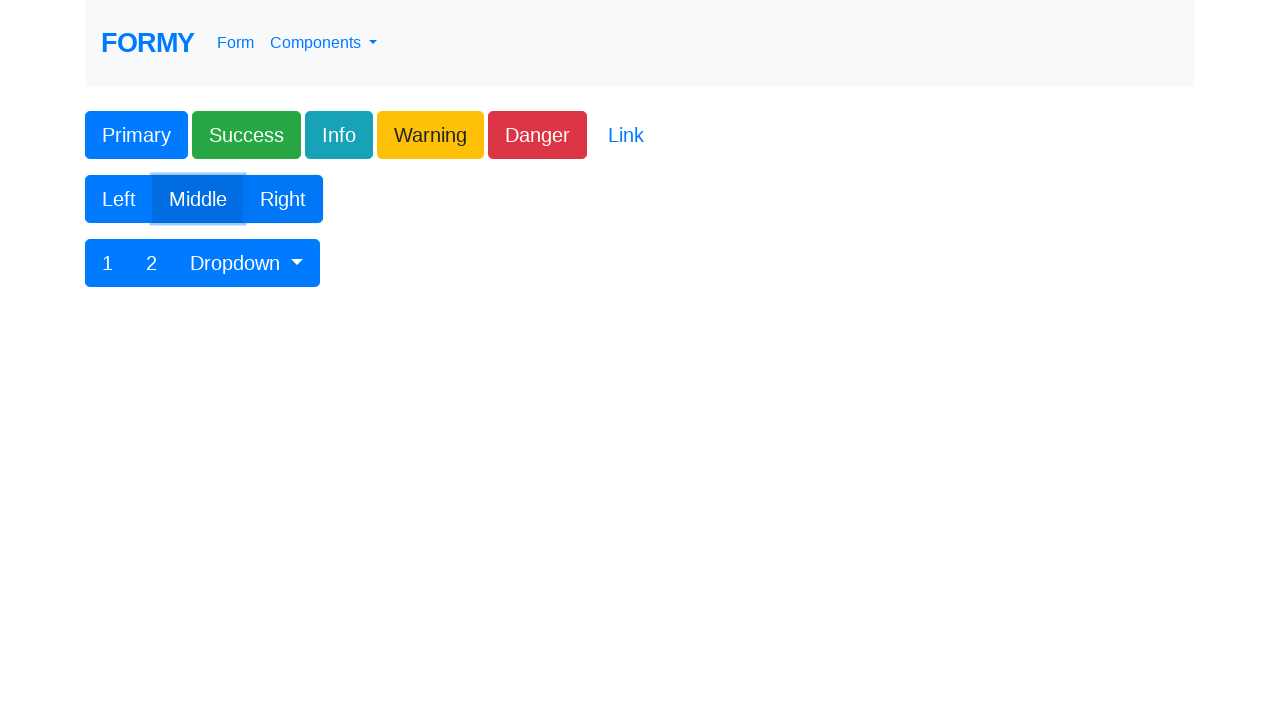

Clicked button after Right button in group at (108, 263) on xpath=(.//*[normalize-space(text()) and normalize-space(.)='Right'])[1]/followin
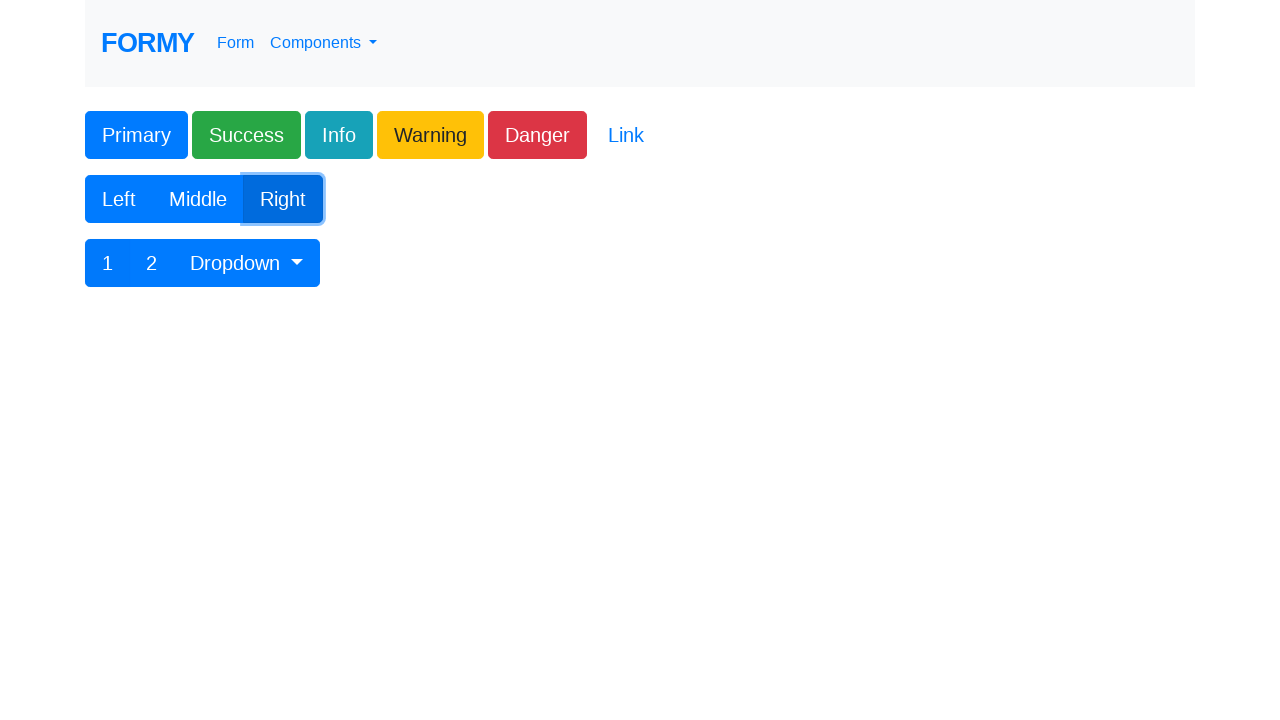

Clicked dropdown toggle button at (152, 263) on xpath=(.//*[normalize-space(text()) and normalize-space(.)='Right'])[1]/followin
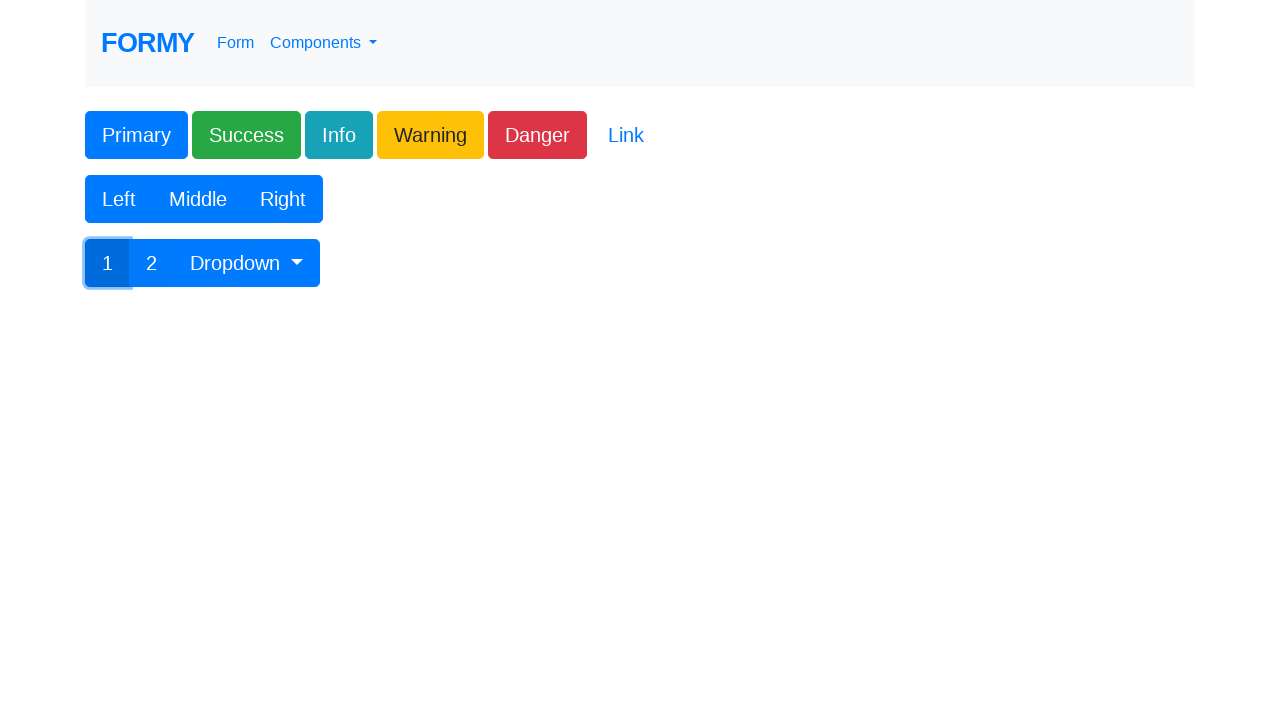

Opened dropdown menu at (247, 263) on #btnGroupDrop1
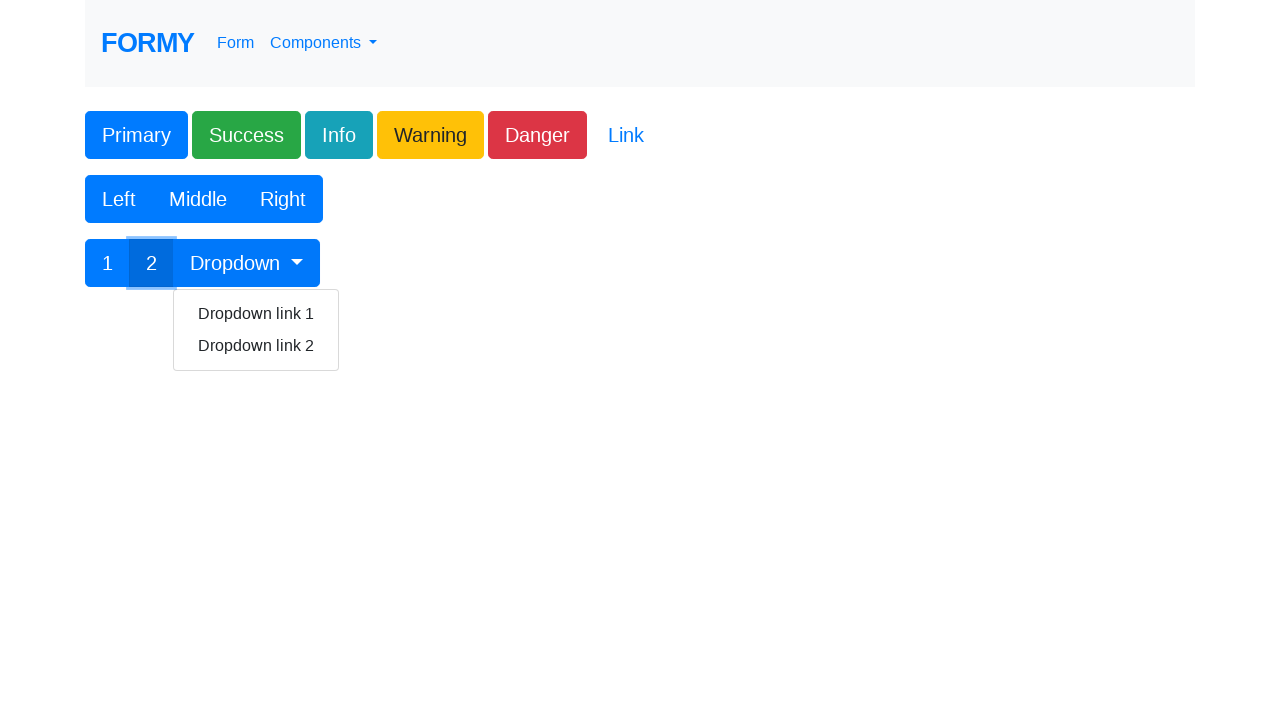

Selected Dropdown link 1 at (256, 314) on text=Dropdown link 1
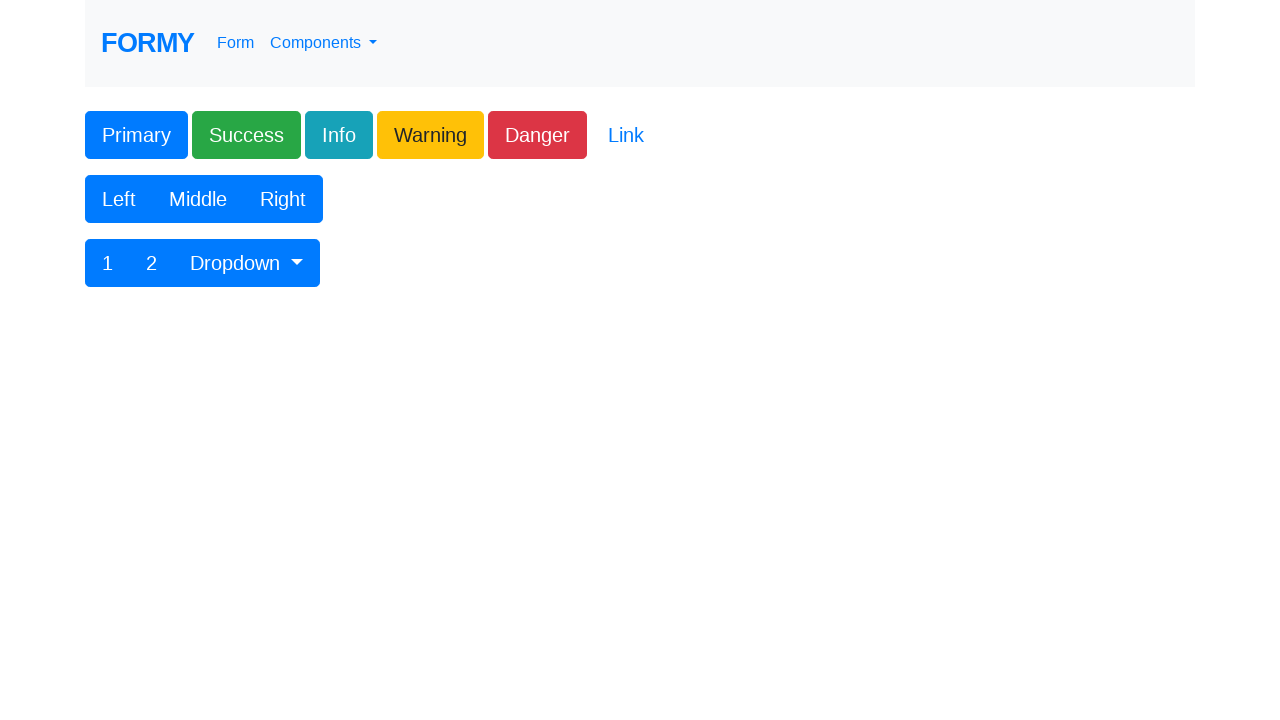

Opened dropdown menu again at (247, 263) on #btnGroupDrop1
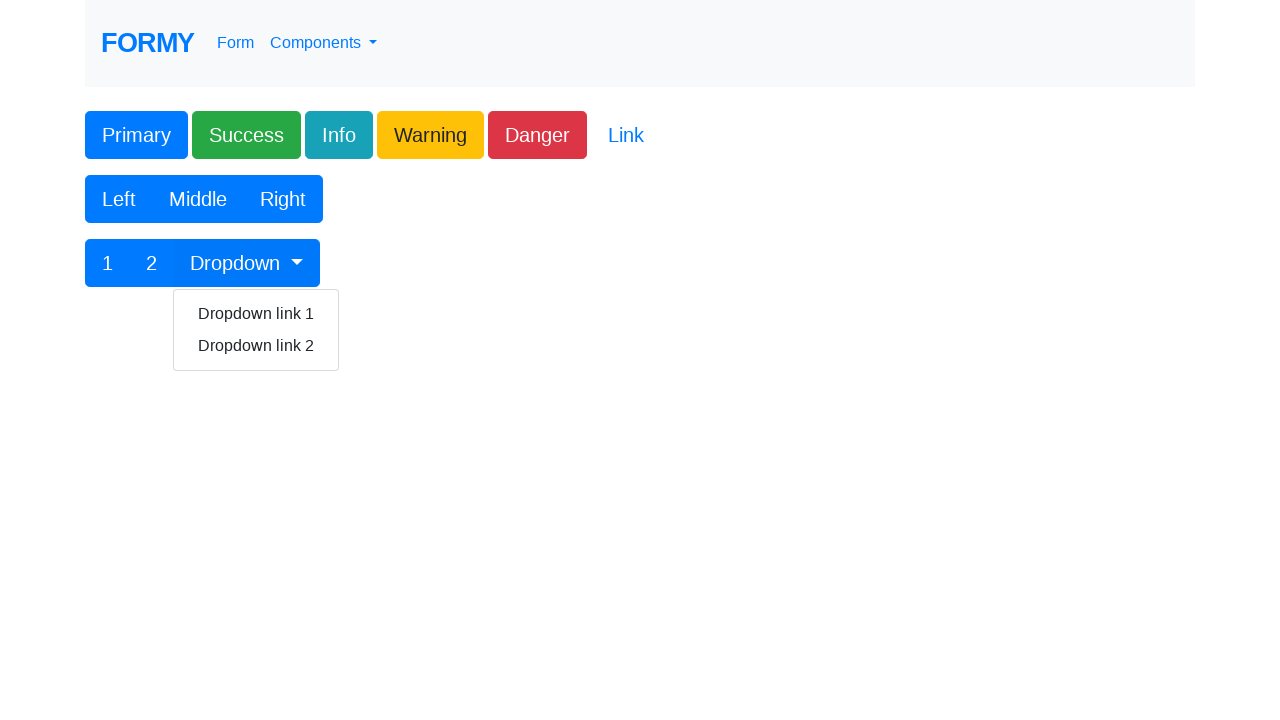

Selected Dropdown link 2 at (256, 346) on text=Dropdown link 2
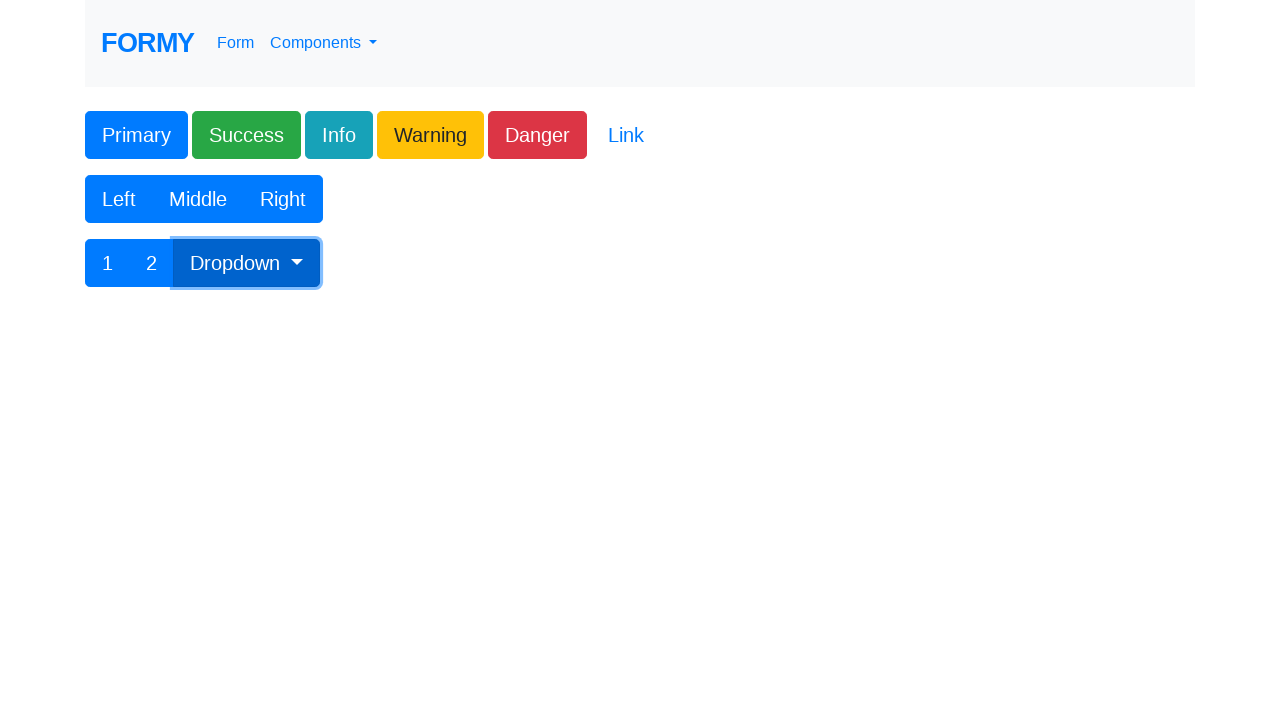

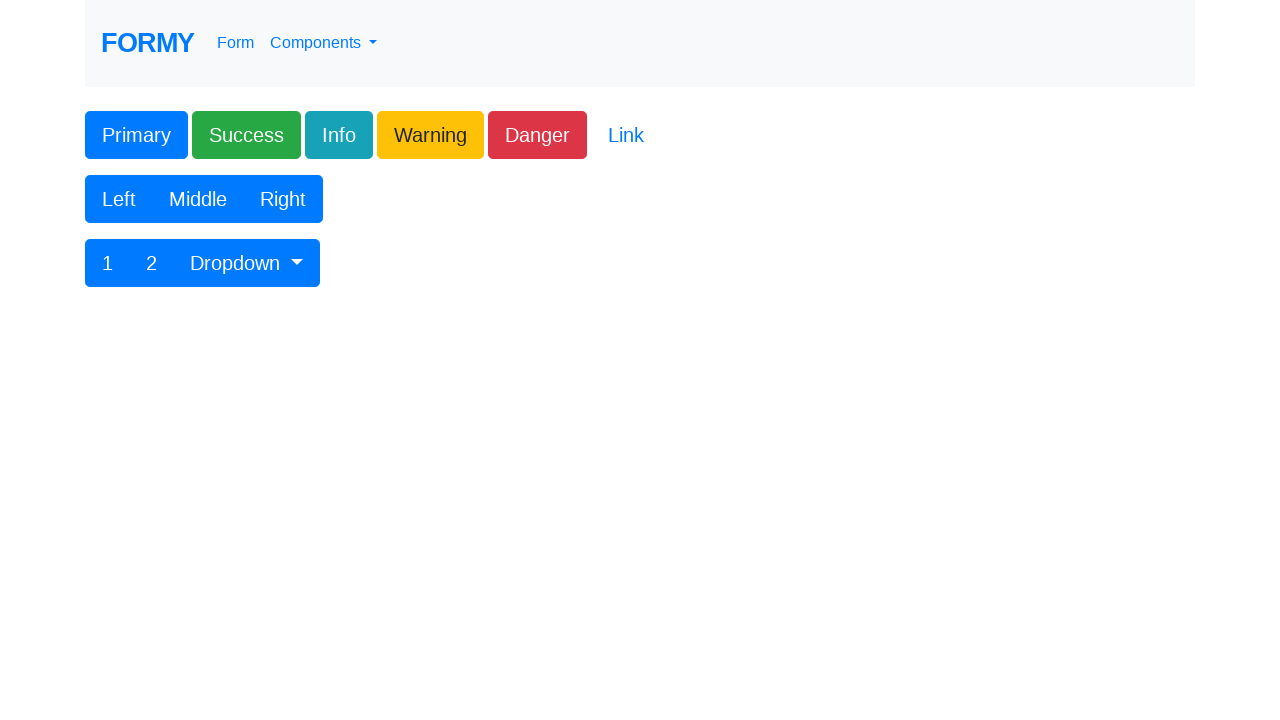